Tests page title and header text verification on the Rahul Shetty Academy automation practice page

Starting URL: https://www.rahulshettyacademy.com/AutomationPractice/

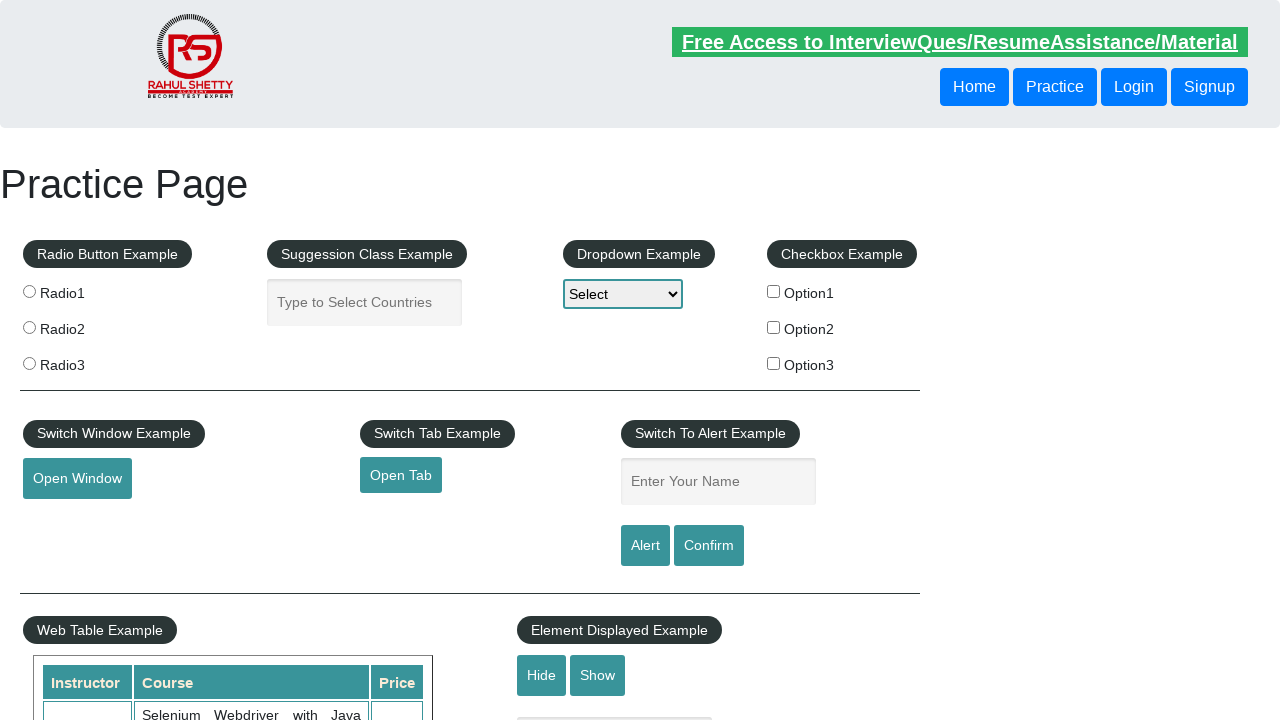

Verified page title is 'Practice Page'
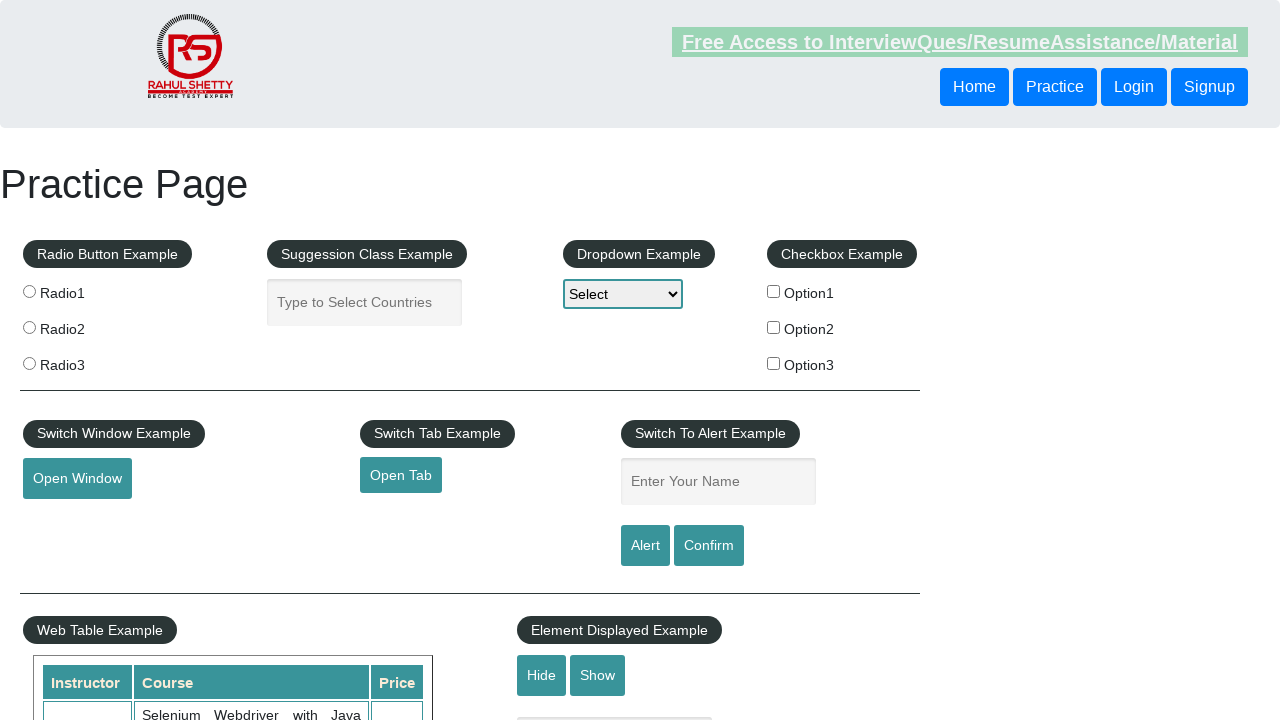

Located header element (body > h1)
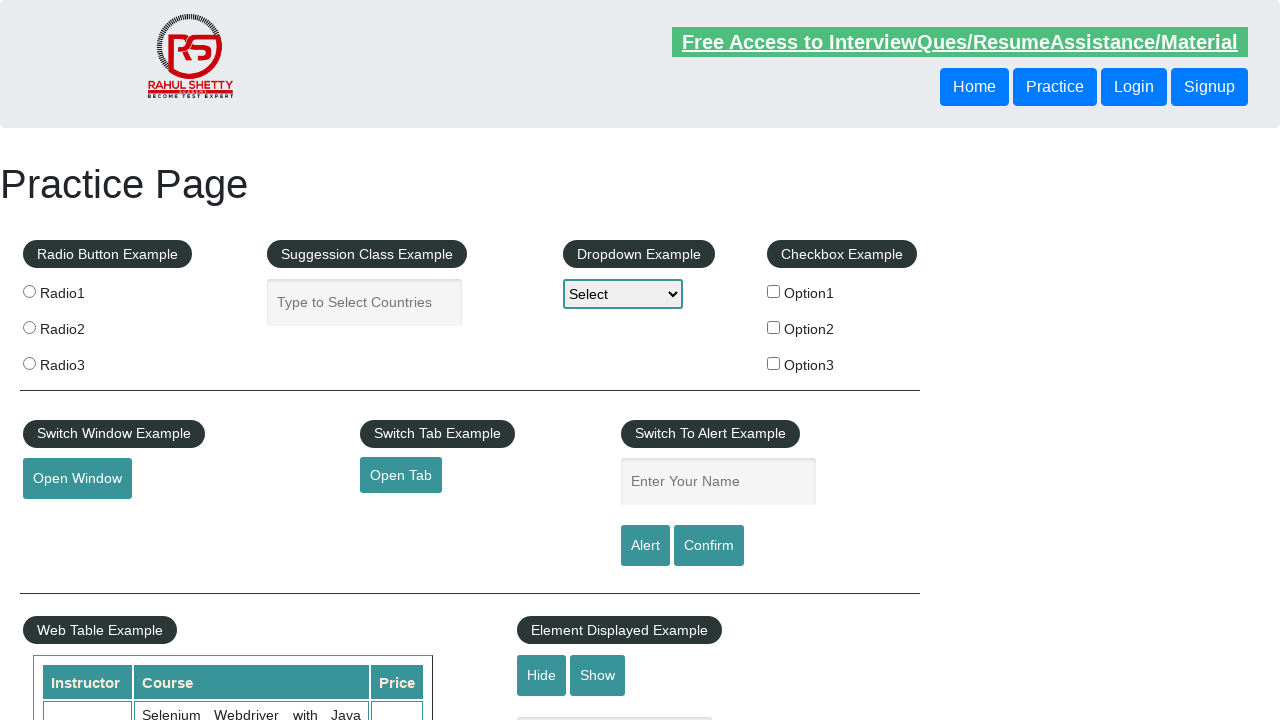

Retrieved header text content
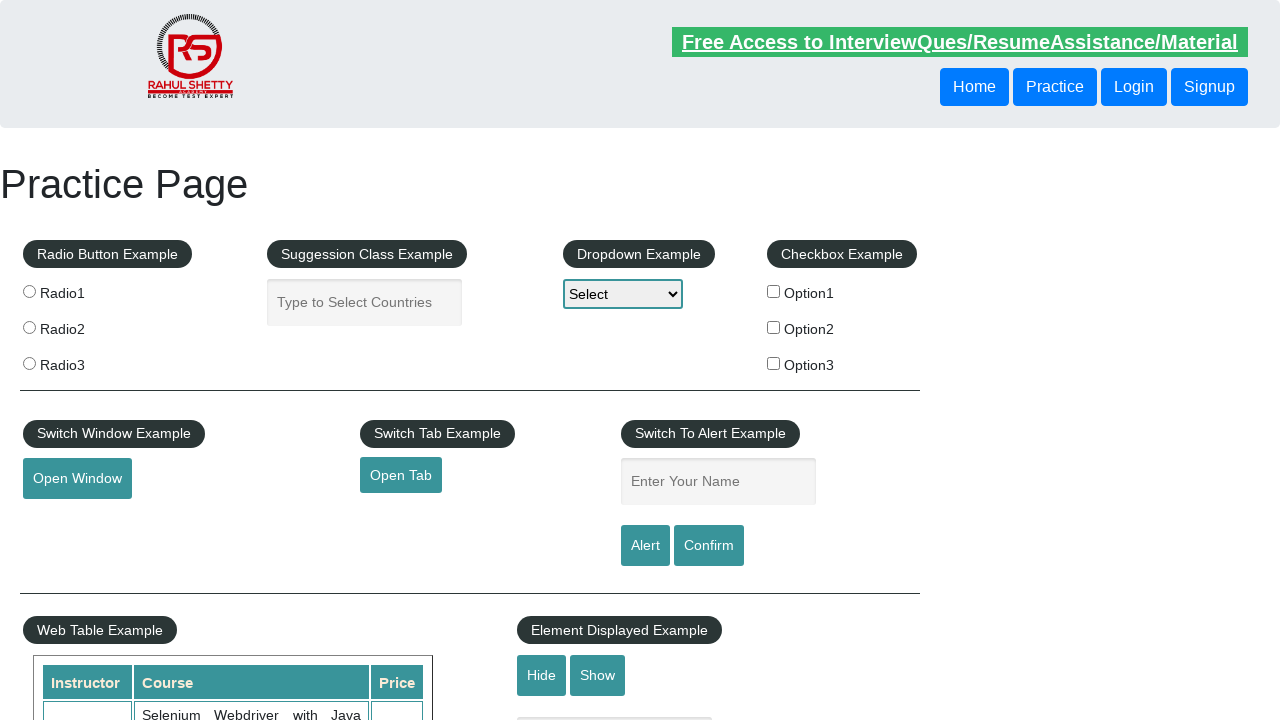

Verified header text is 'Practice Page'
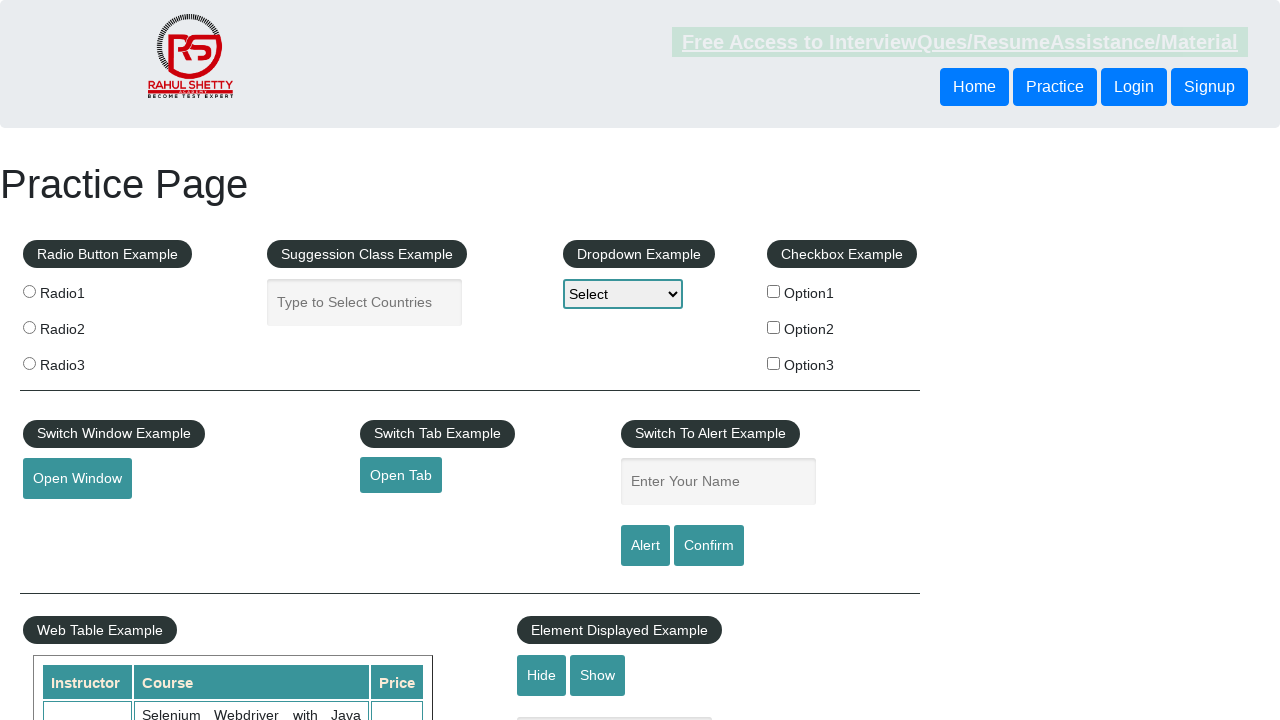

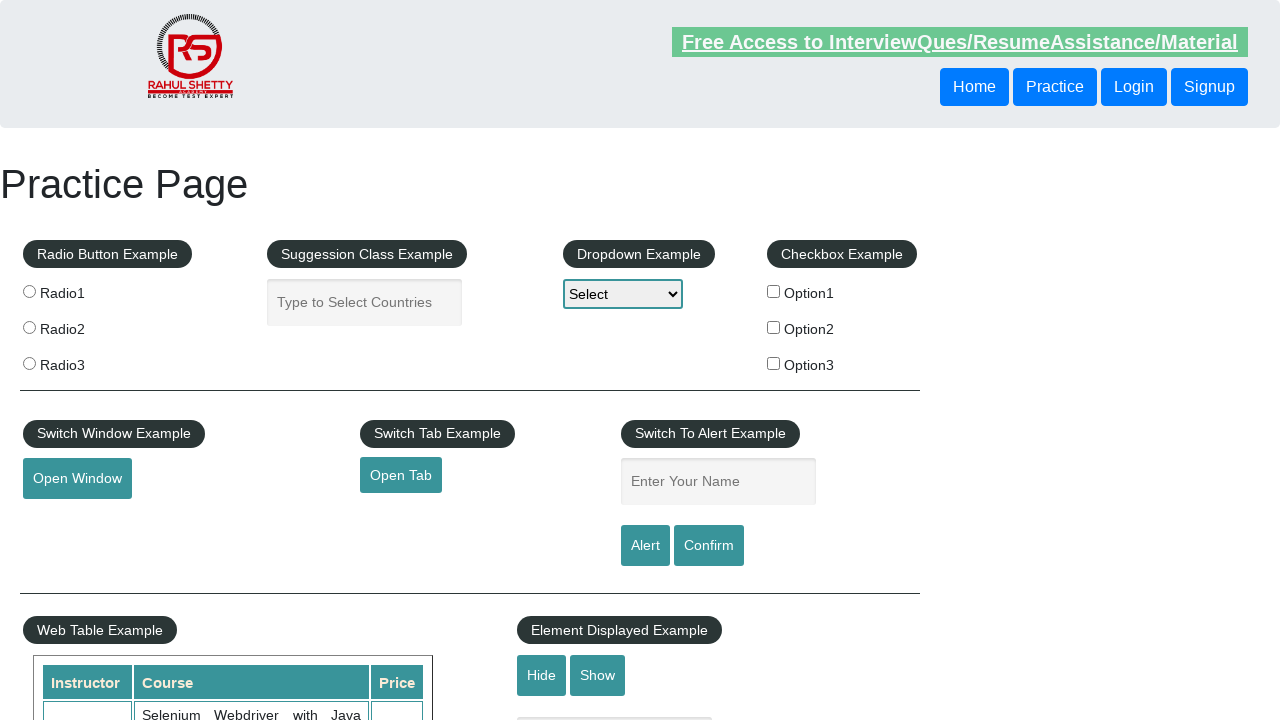